Tests editing a todo item by double-clicking, filling new text, and pressing Enter.

Starting URL: https://demo.playwright.dev/todomvc

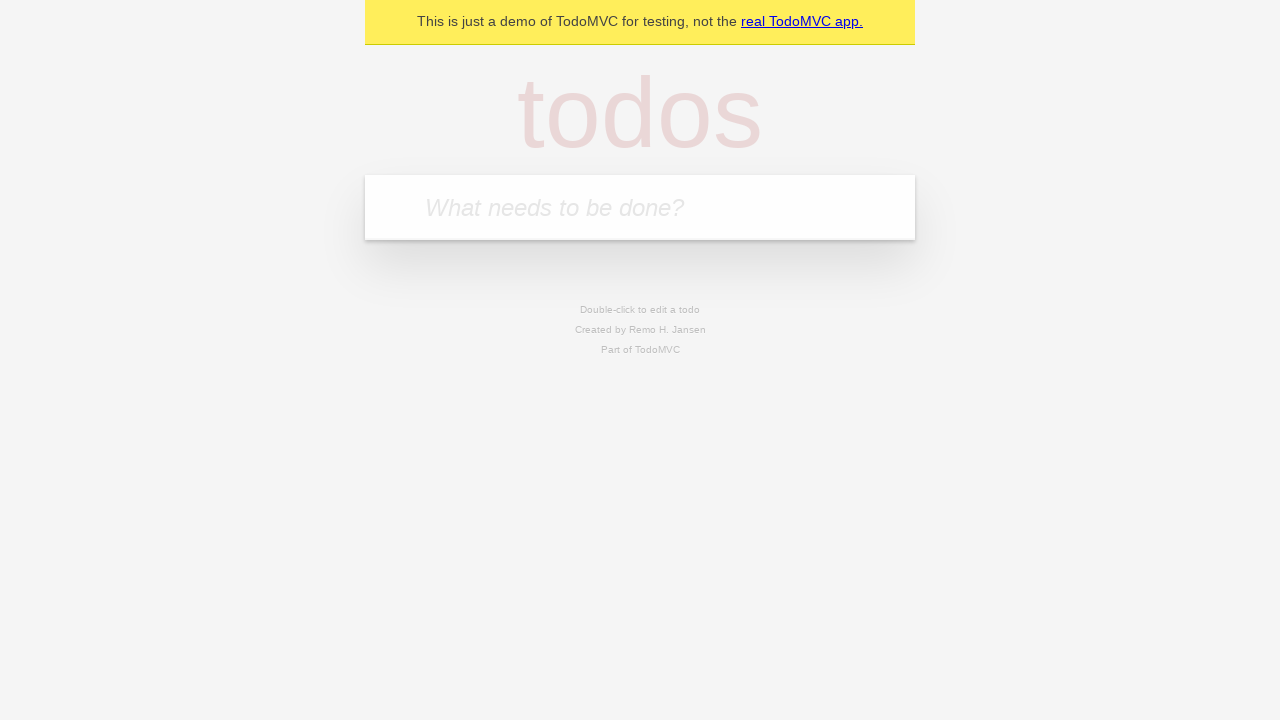

Filled new todo field with 'buy some cheese' on internal:attr=[placeholder="What needs to be done?"i]
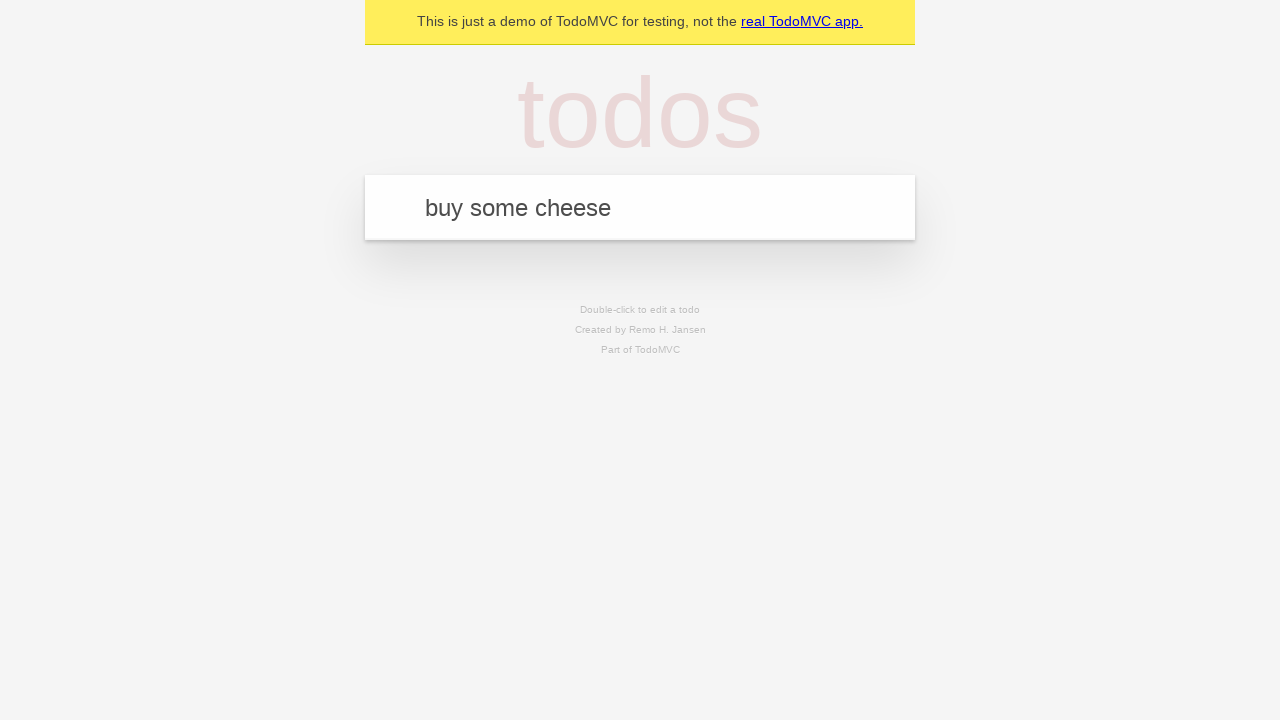

Pressed Enter to create first todo on internal:attr=[placeholder="What needs to be done?"i]
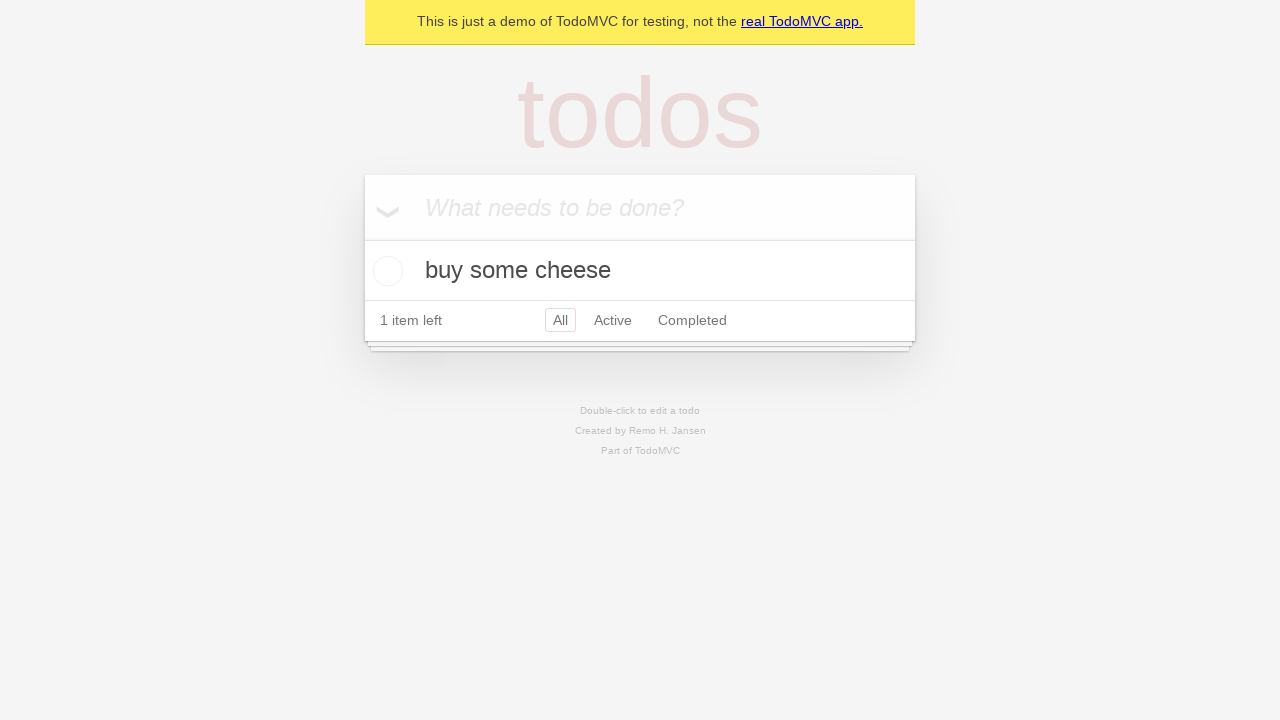

Filled new todo field with 'feed the cat' on internal:attr=[placeholder="What needs to be done?"i]
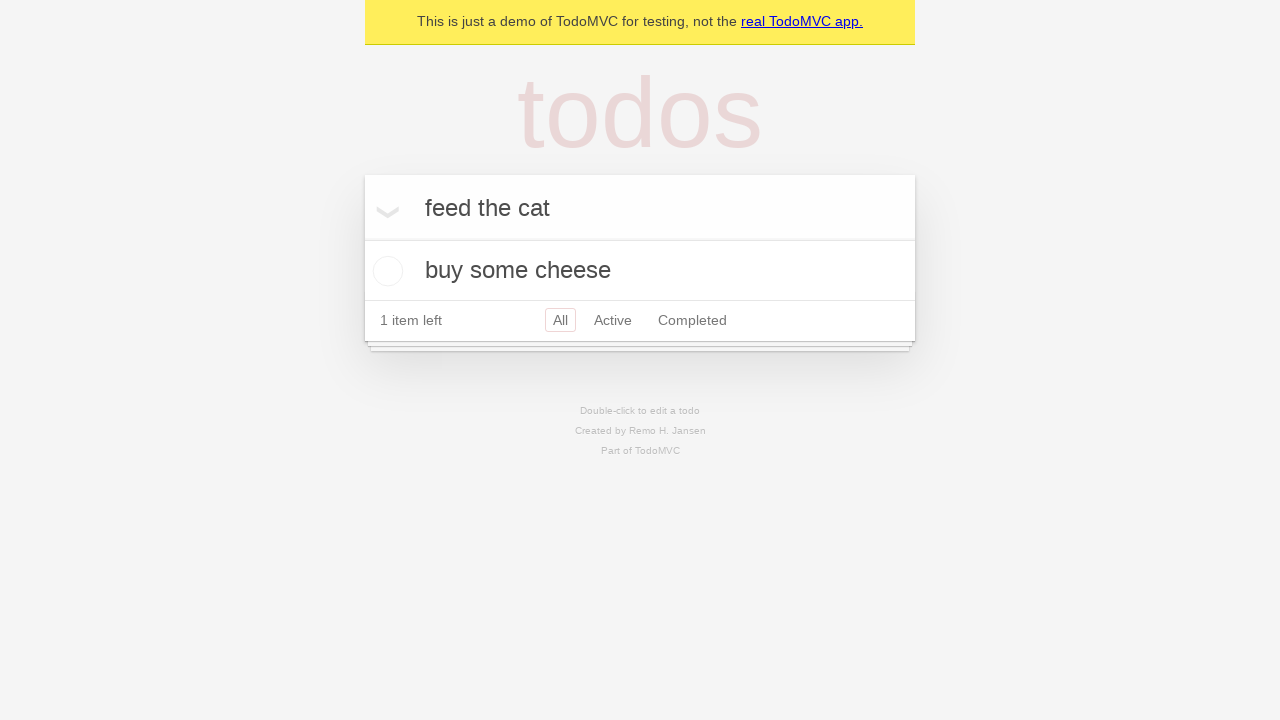

Pressed Enter to create second todo on internal:attr=[placeholder="What needs to be done?"i]
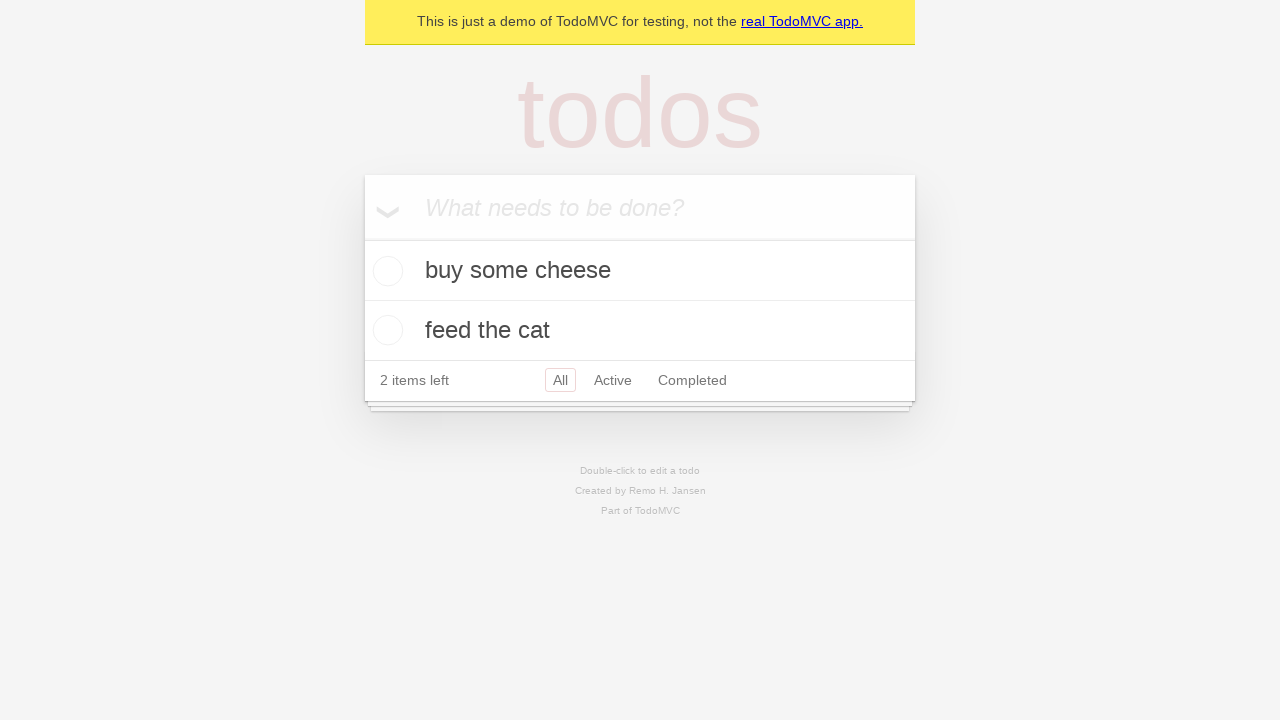

Filled new todo field with 'book a doctors appointment' on internal:attr=[placeholder="What needs to be done?"i]
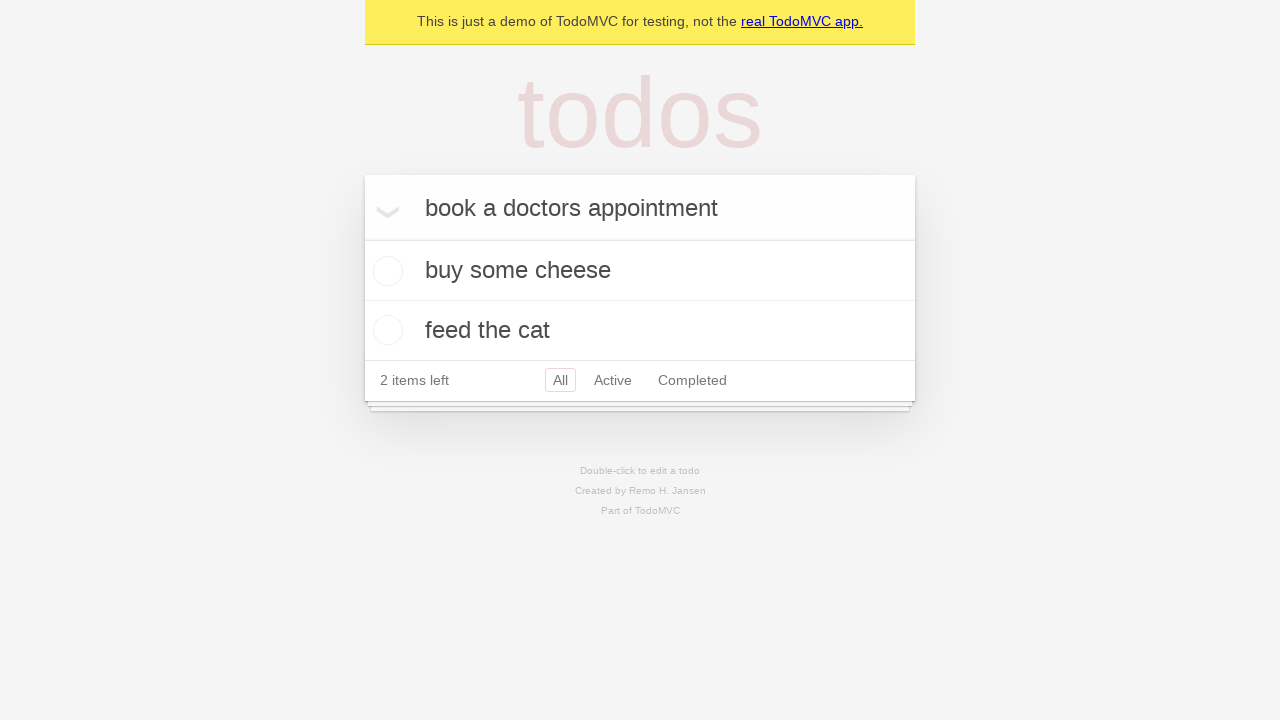

Pressed Enter to create third todo on internal:attr=[placeholder="What needs to be done?"i]
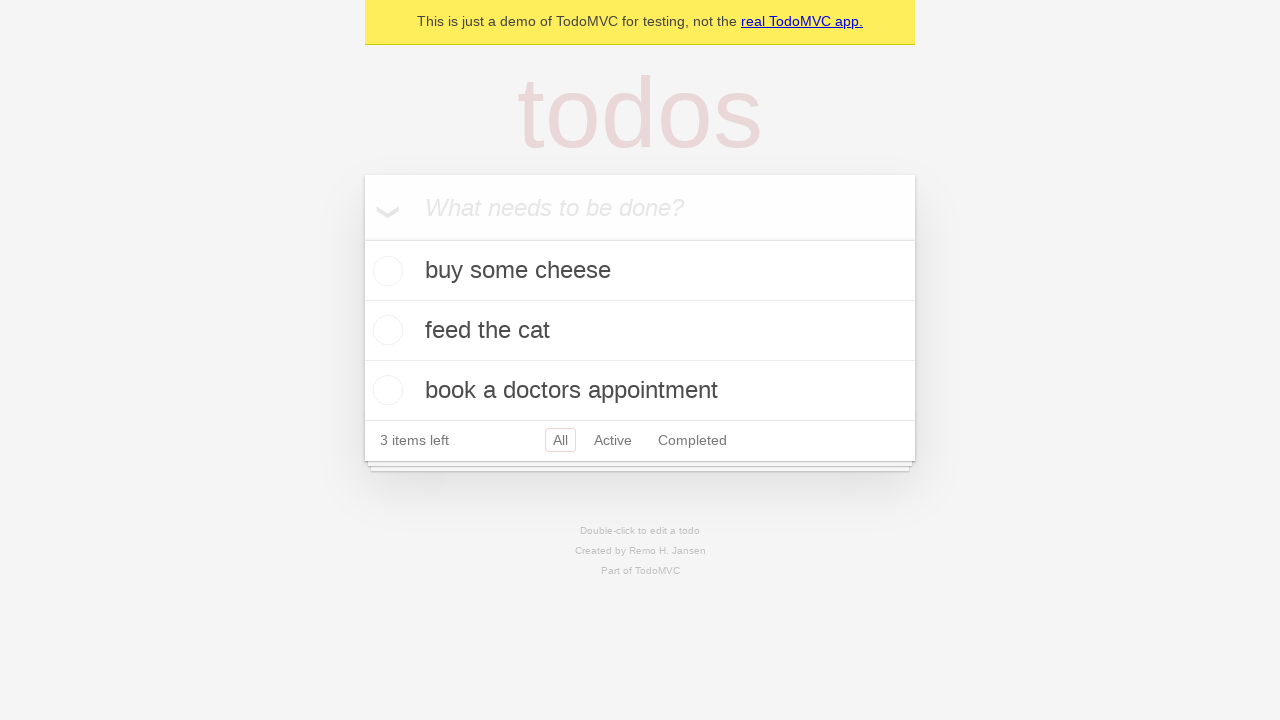

Double-clicked second todo item to enter edit mode at (640, 331) on internal:testid=[data-testid="todo-item"s] >> nth=1
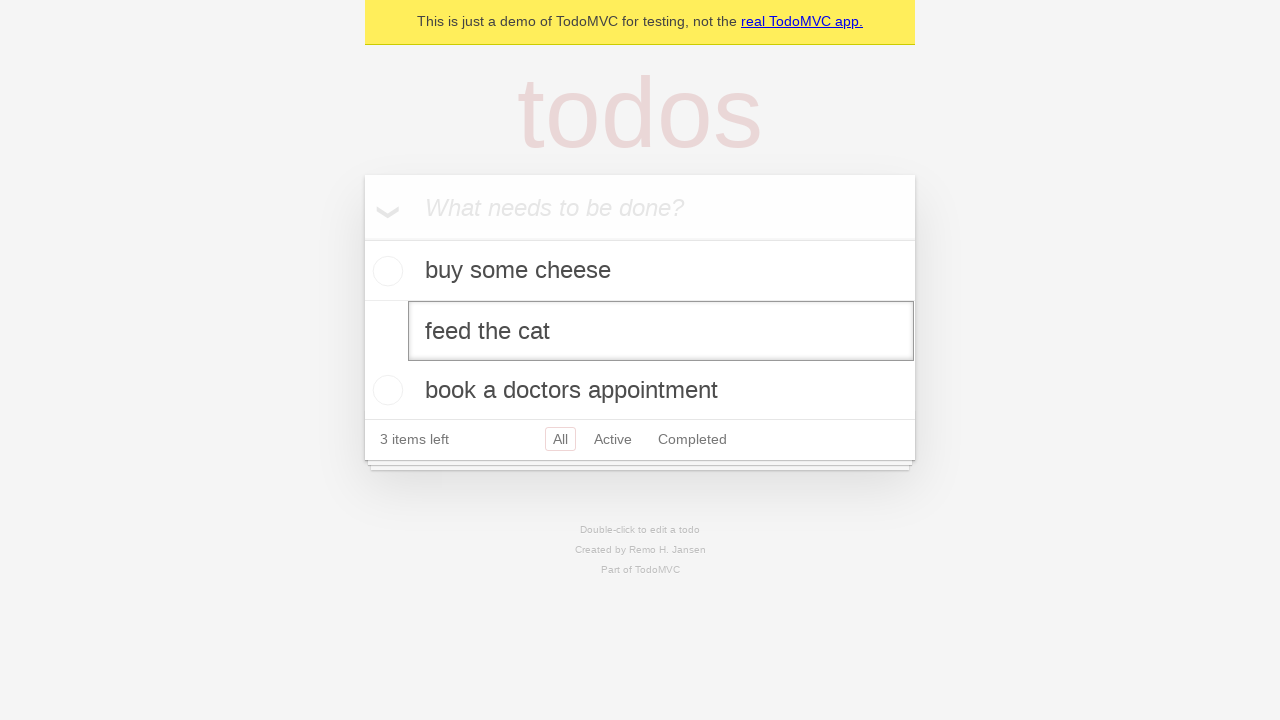

Filled edit textbox with 'buy some sausages' on internal:testid=[data-testid="todo-item"s] >> nth=1 >> internal:role=textbox[nam
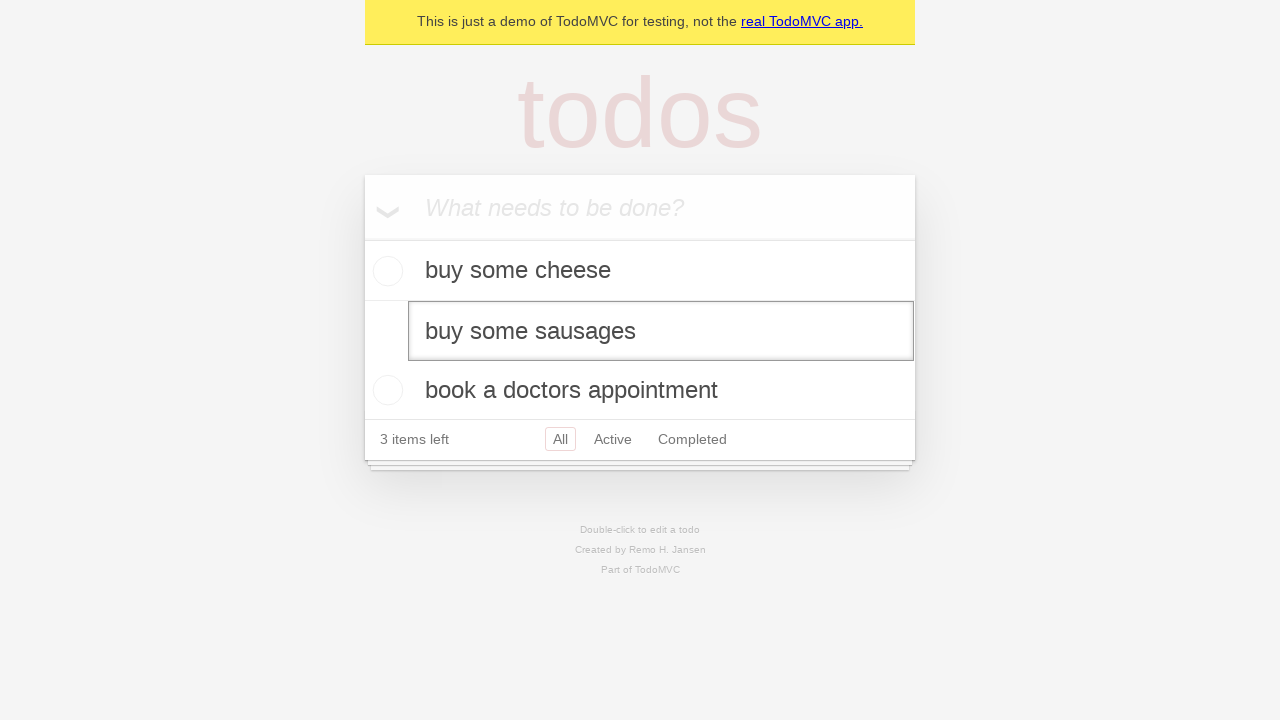

Pressed Enter to save edited todo item on internal:testid=[data-testid="todo-item"s] >> nth=1 >> internal:role=textbox[nam
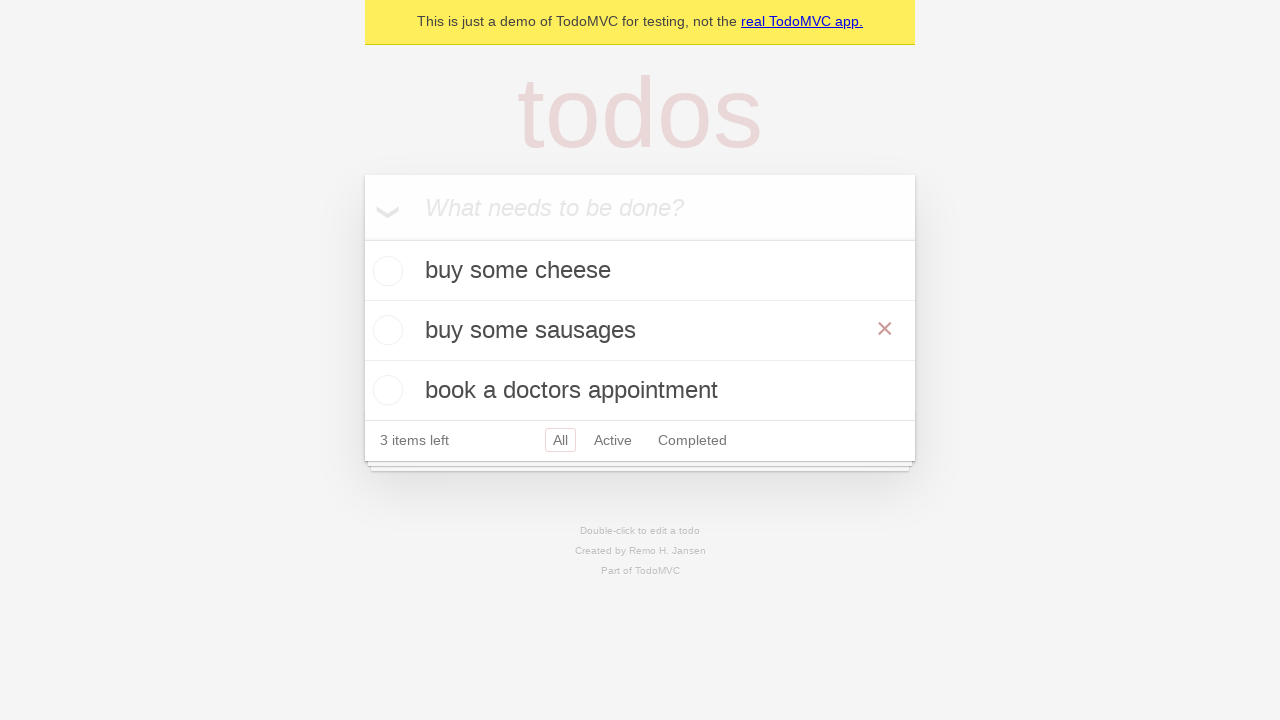

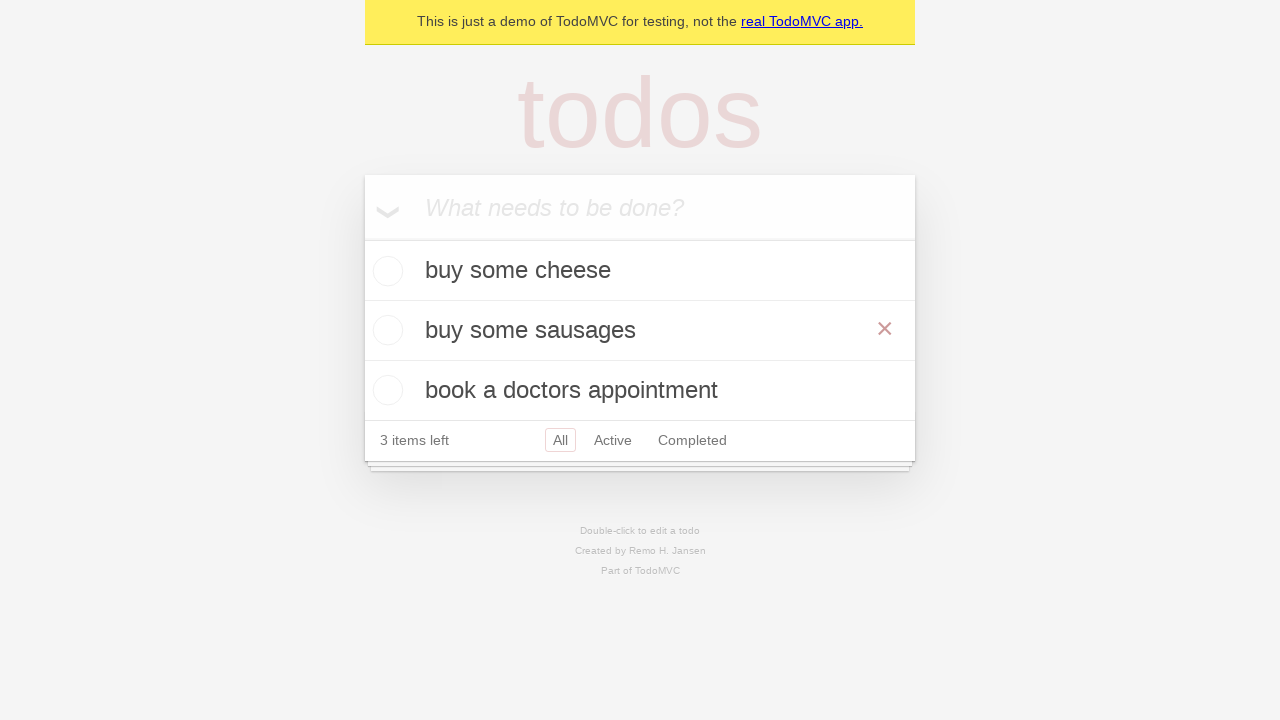